Tests explicit wait functionality by waiting for a price element to display "$100", then clicking a book button, reading an input value, calculating a mathematical result (log of absolute value of 12*sin(x)), and submitting the answer.

Starting URL: http://suninjuly.github.io/explicit_wait2.html

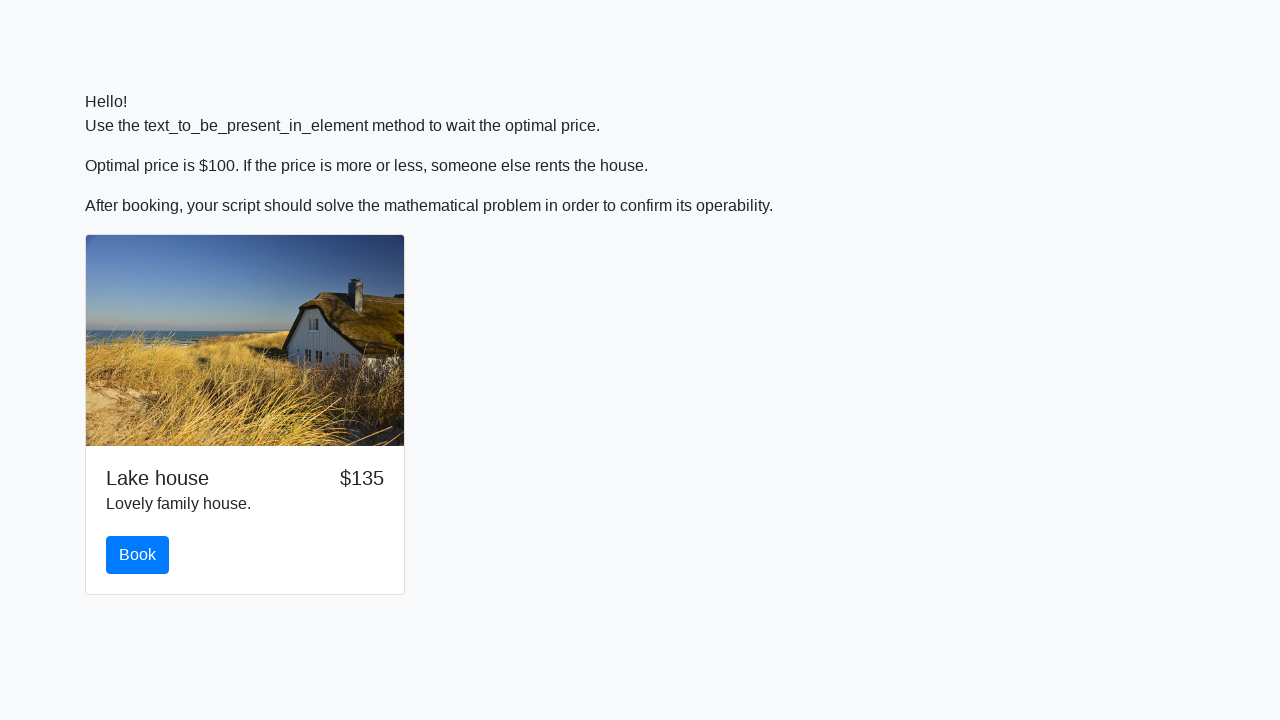

Waited for price element to display '$100'
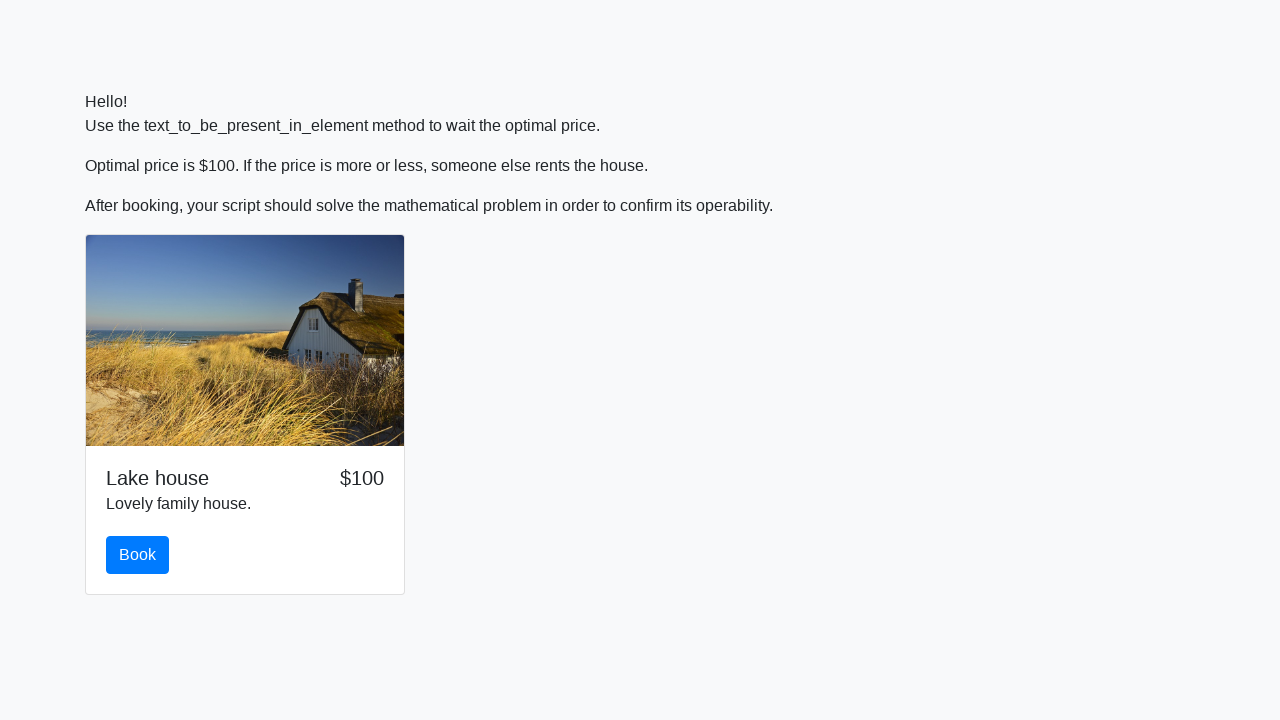

Clicked the book button at (138, 555) on #book
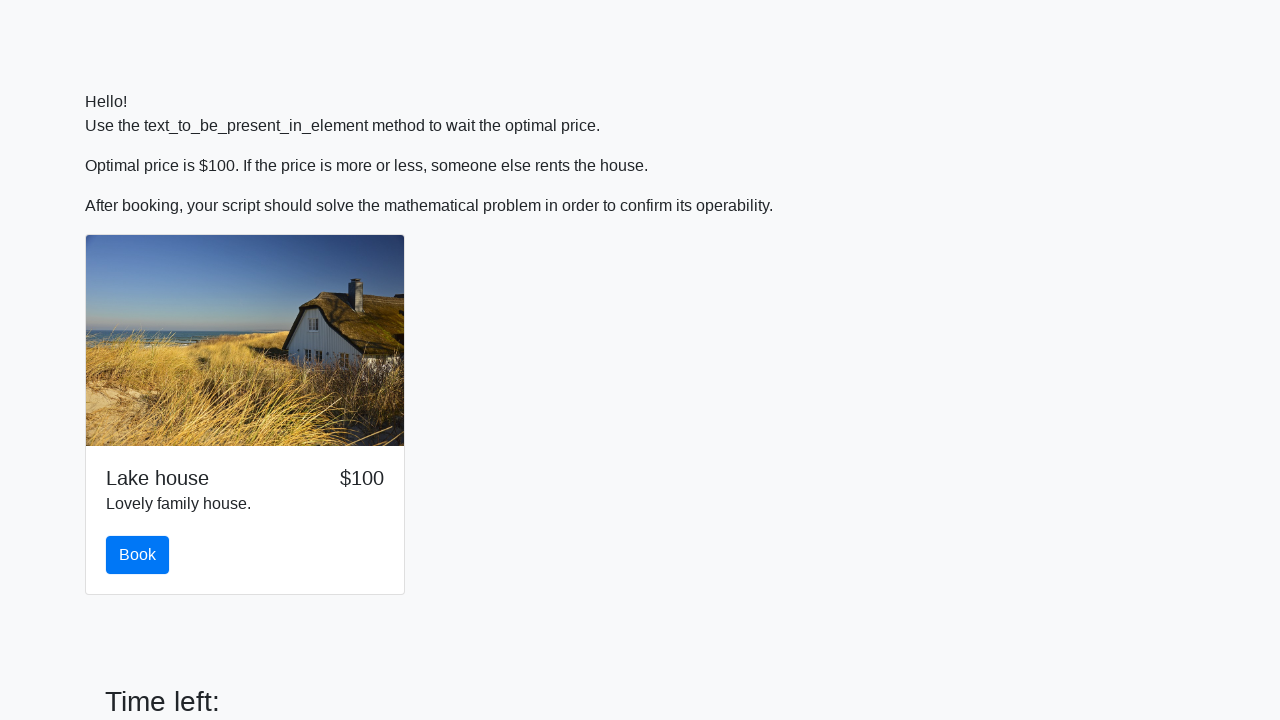

Retrieved input value: 129
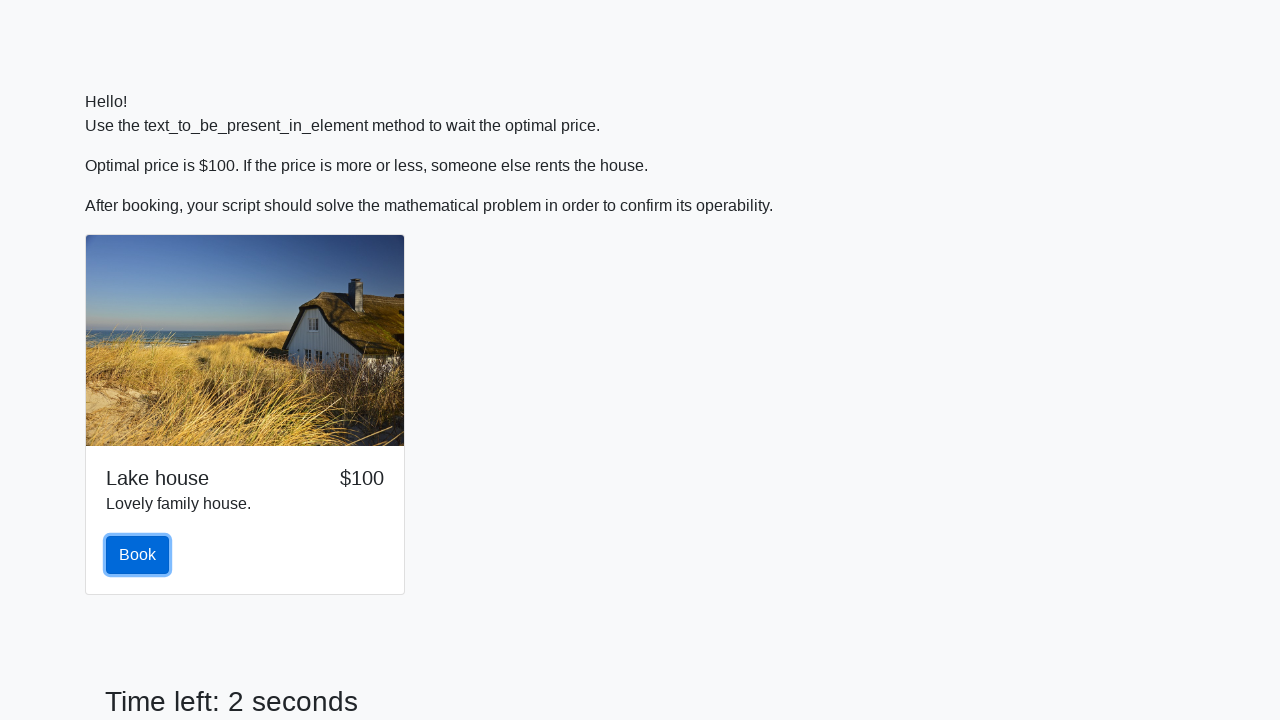

Calculated answer using formula log(abs(12*sin(x))): 0.8422913649753675
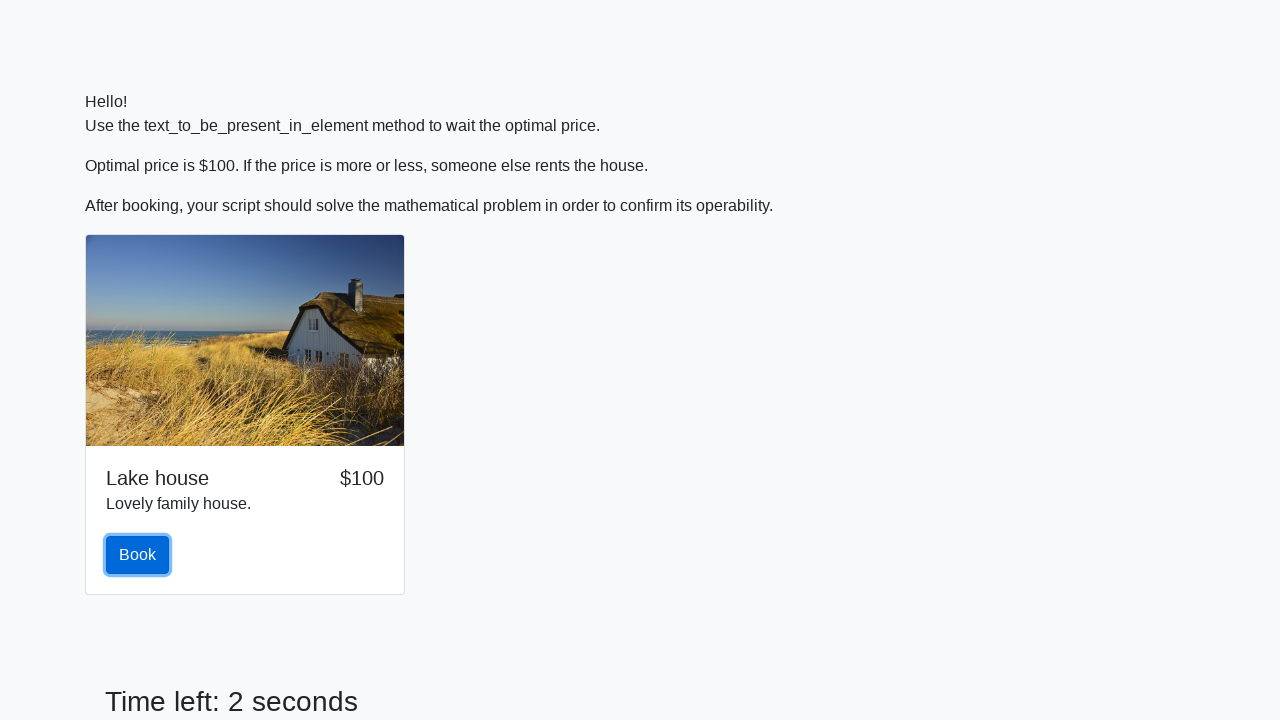

Filled answer field with calculated value: 0.8422913649753675 on #answer
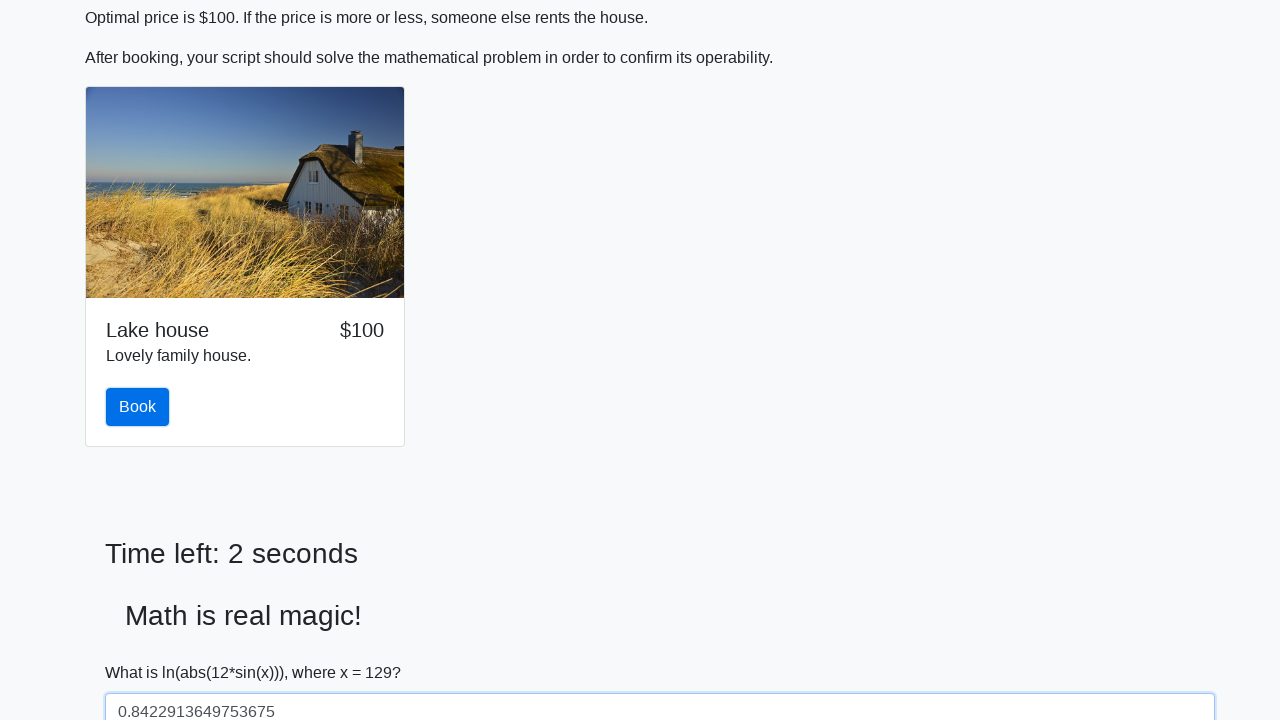

Clicked the solve button to submit answer at (143, 651) on #solve
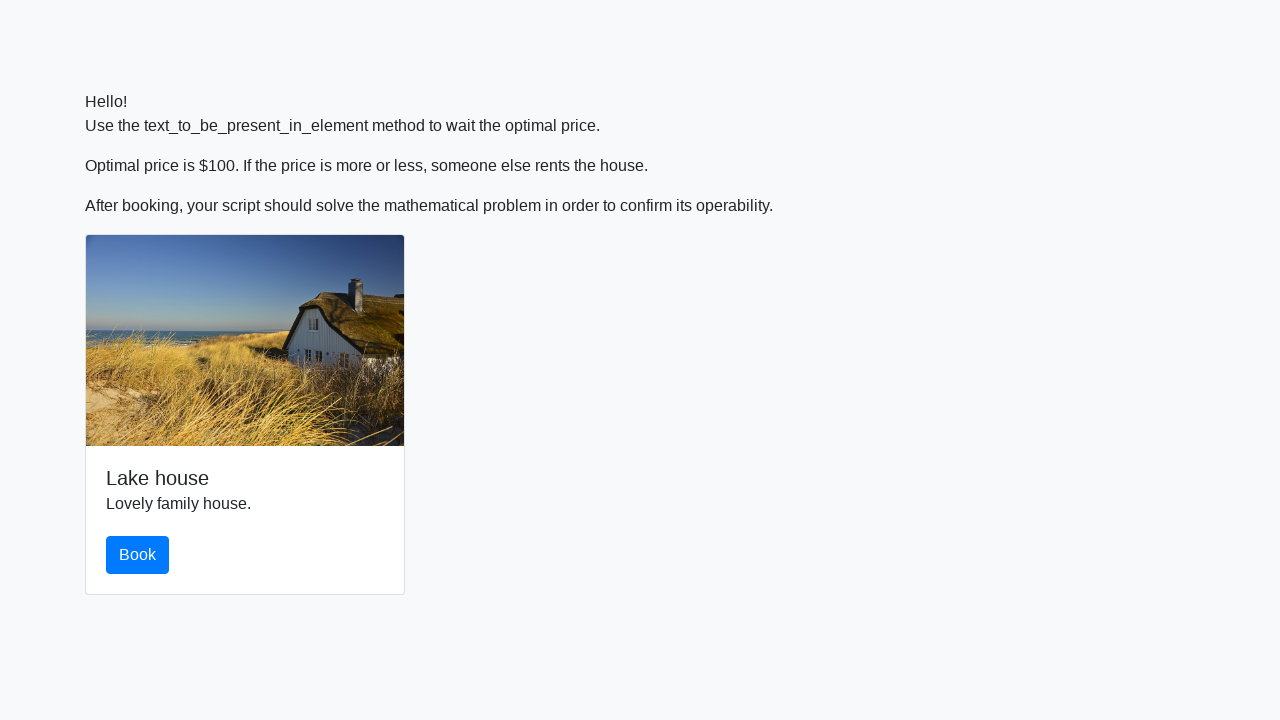

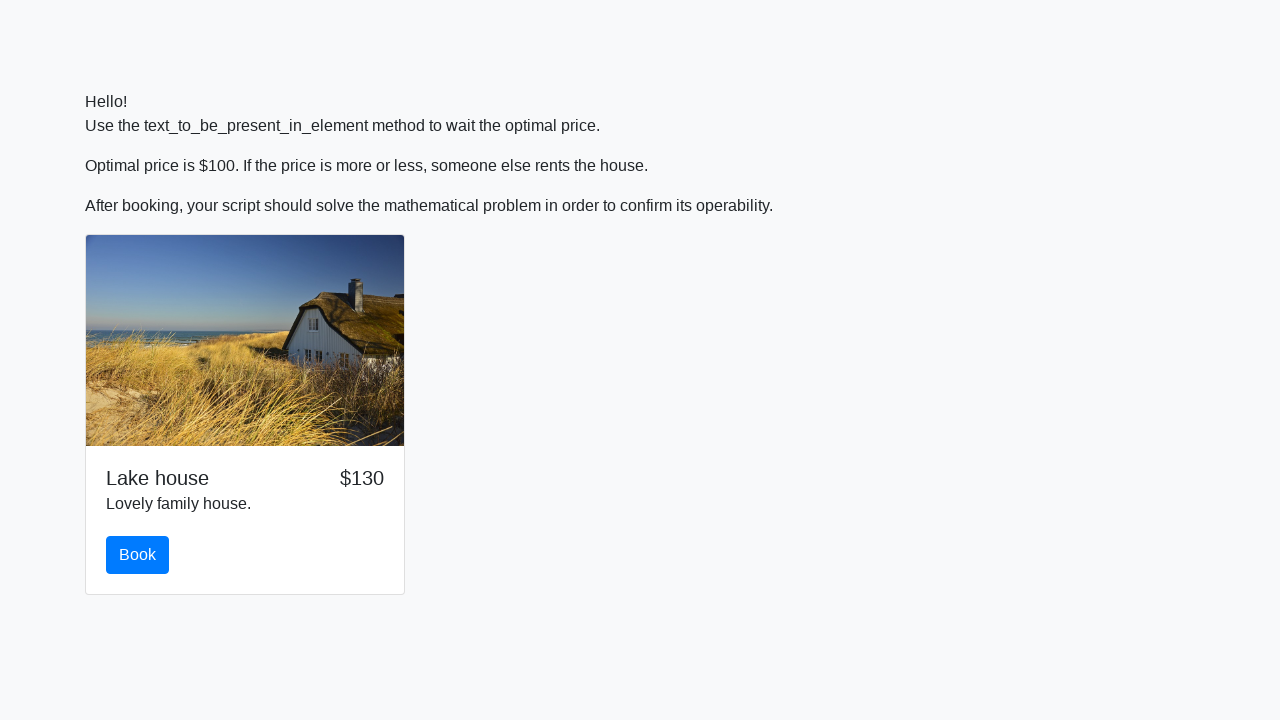